Tests JavaScript prompt dialog by dismissing/canceling and verifying empty result

Starting URL: https://the-internet.herokuapp.com/javascript_alerts

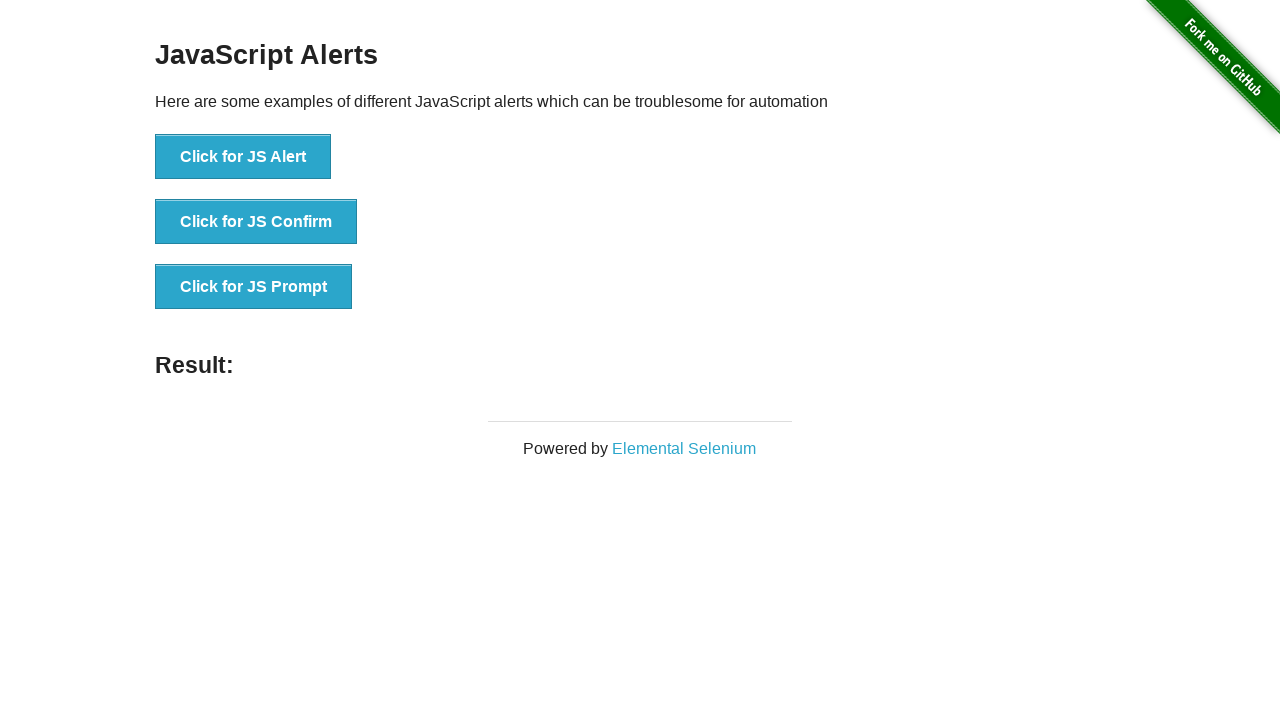

Set up dialog handler to dismiss/cancel the prompt
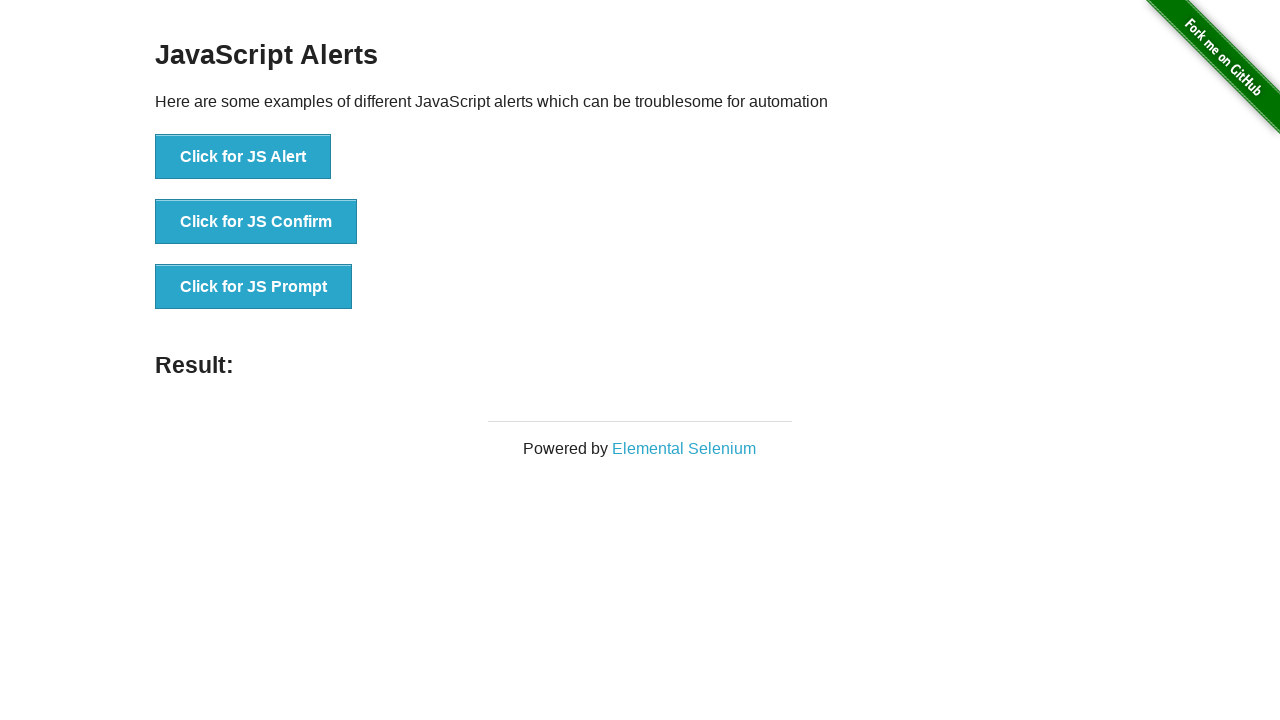

Clicked 'Click for JS Prompt' button to trigger prompt dialog at (254, 287) on text=Click for JS Prompt
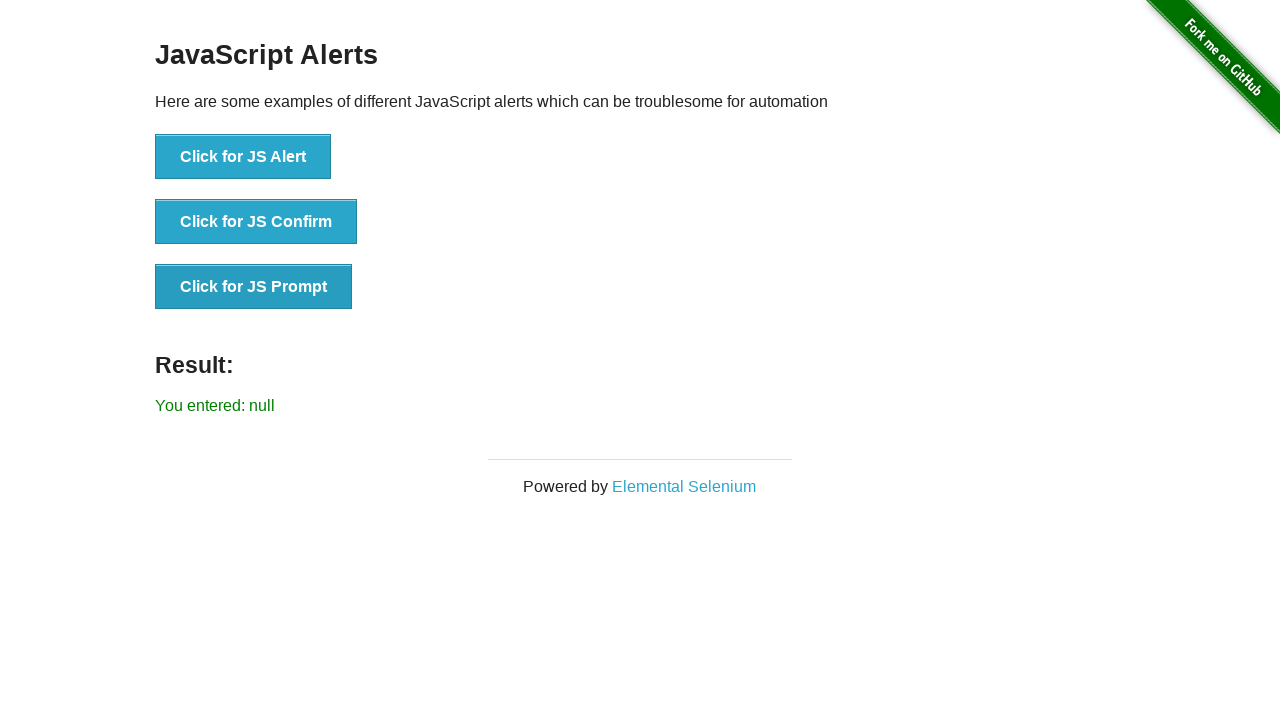

Result text element loaded after dismissing prompt
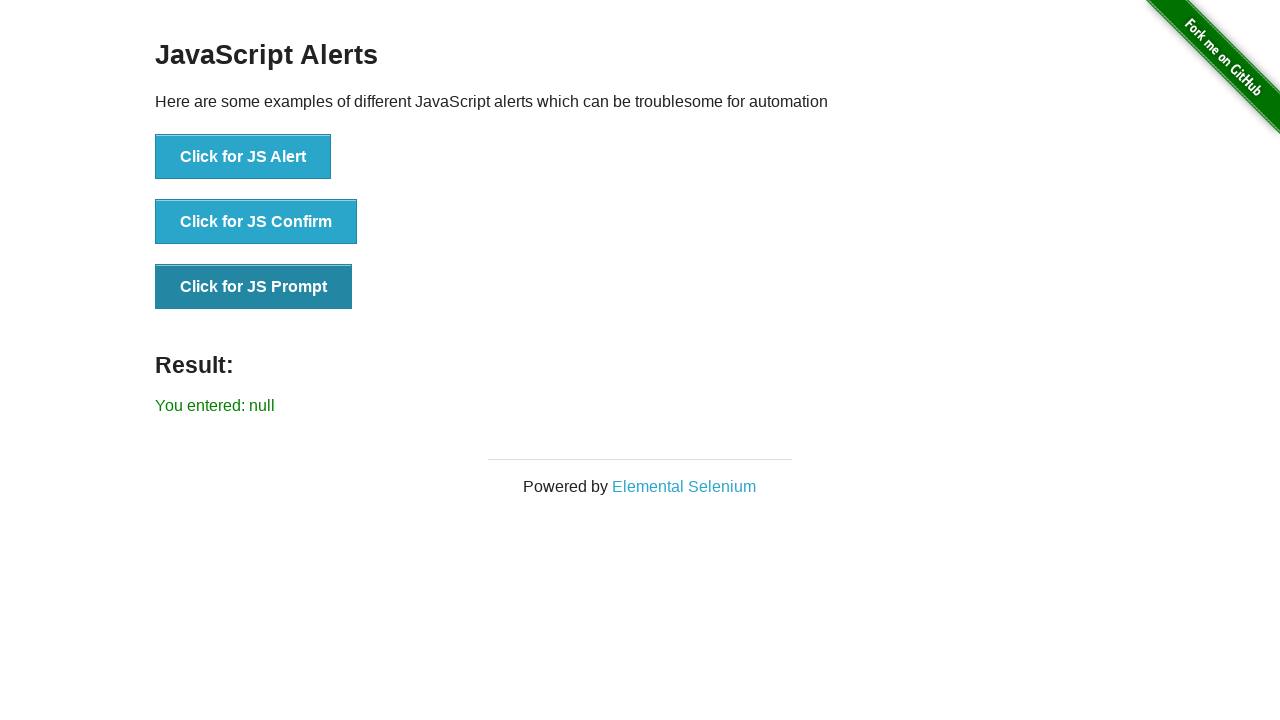

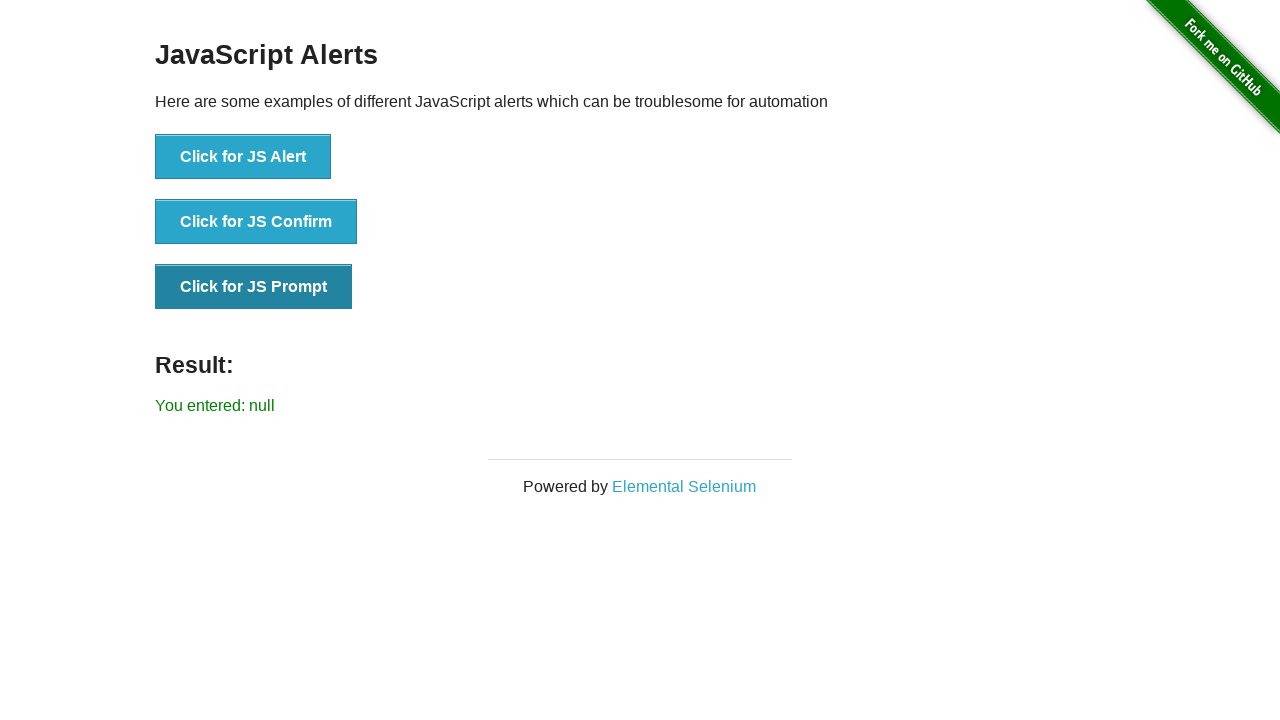